Navigates to Freshworks website and clicks on the Contact sales link using wait strategies

Starting URL: http://www.freshworks.com

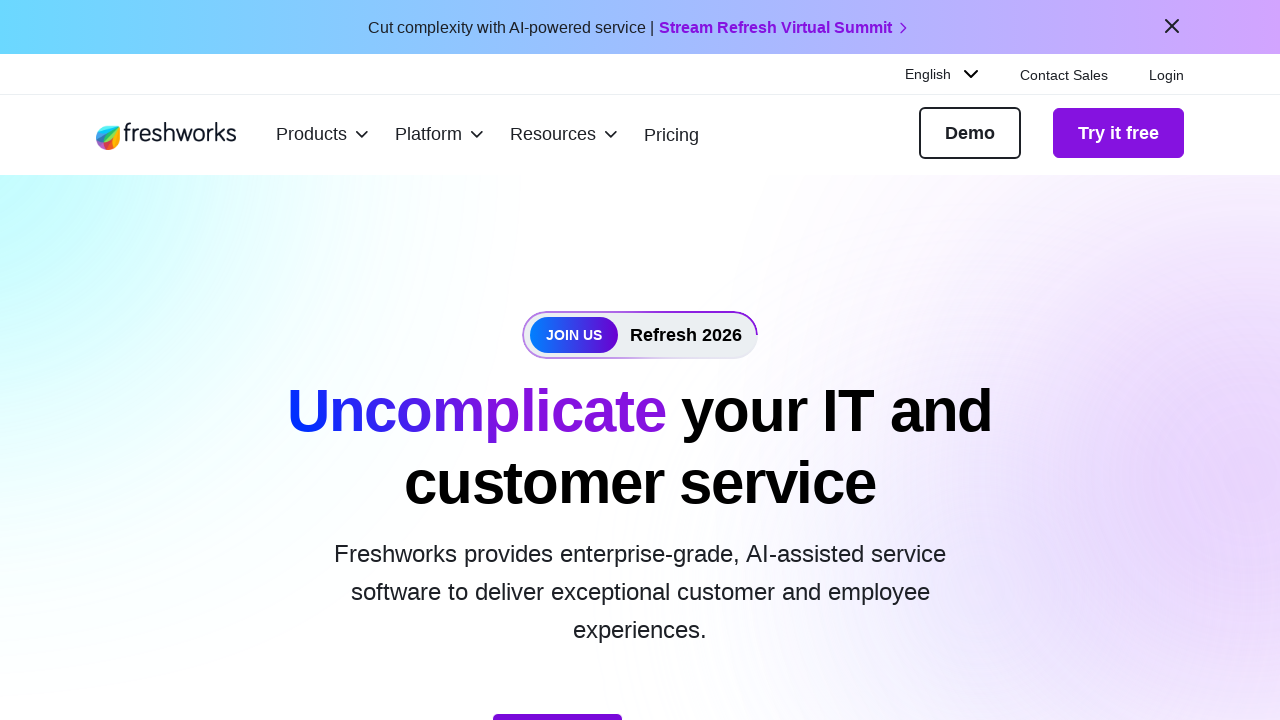

Navigated to Freshworks website
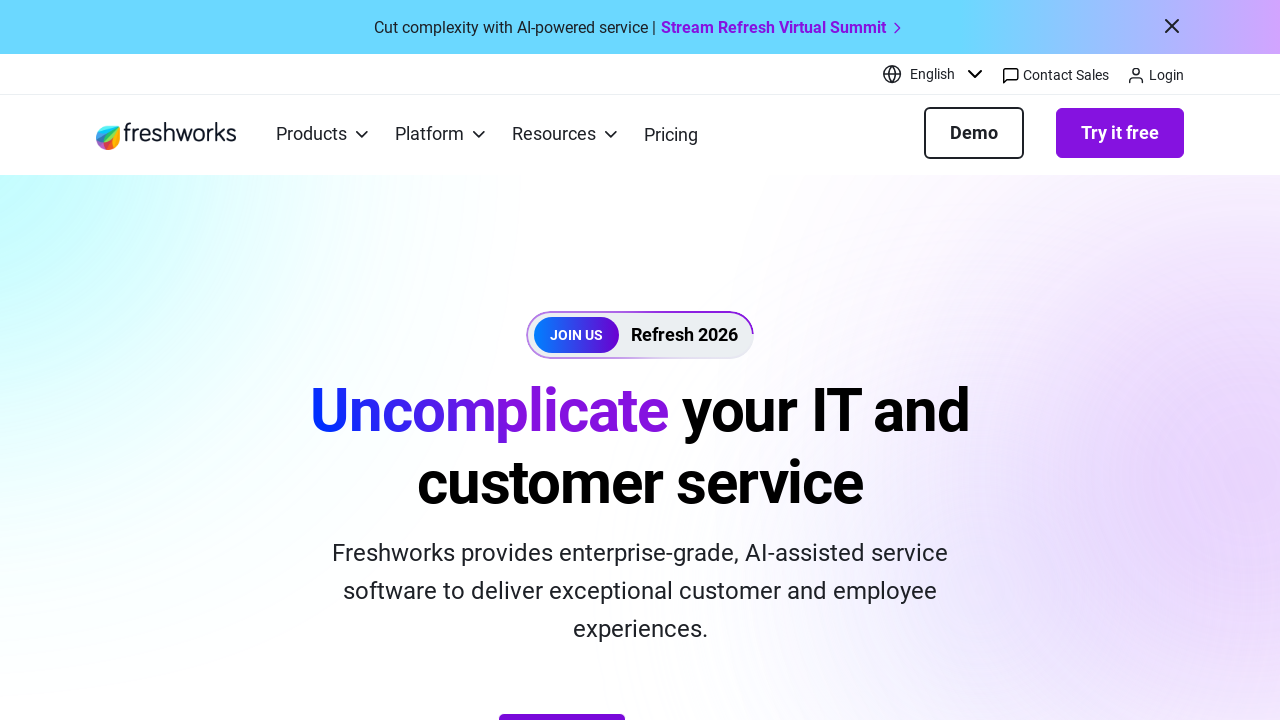

Clicked on 'Contact sales' link using wait strategy at (1056, 74) on a:has-text('Contact sales')
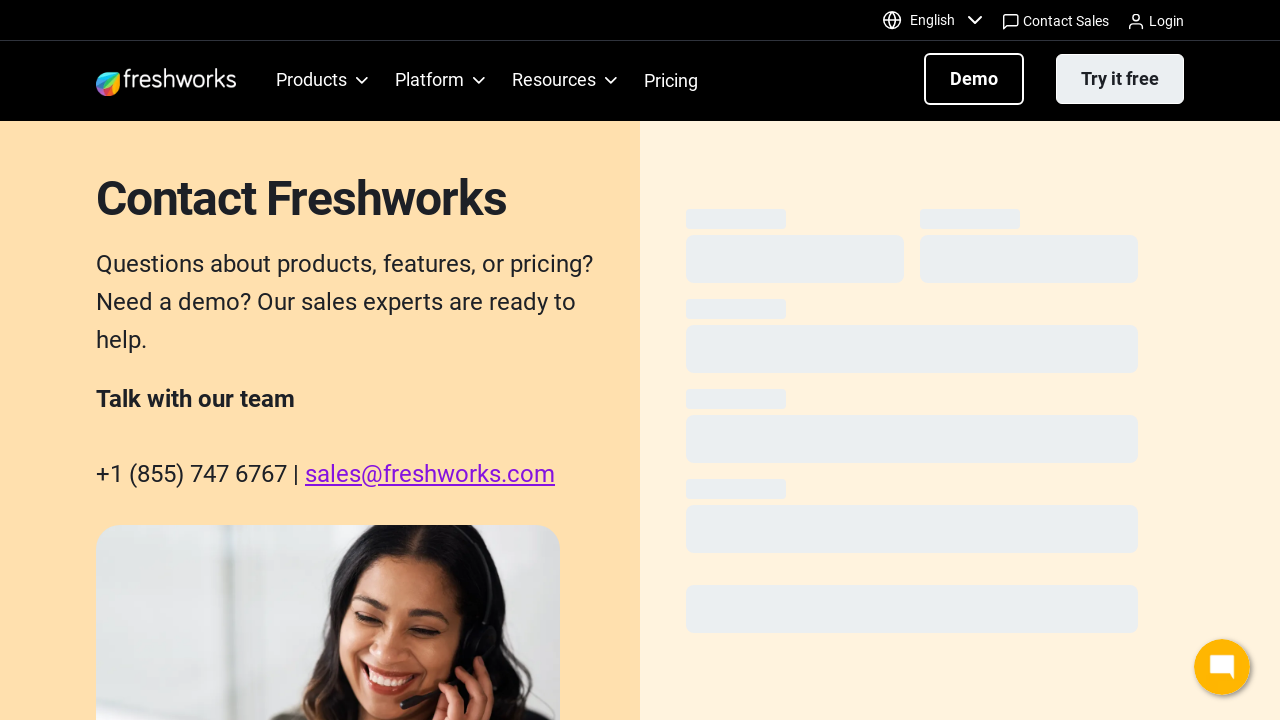

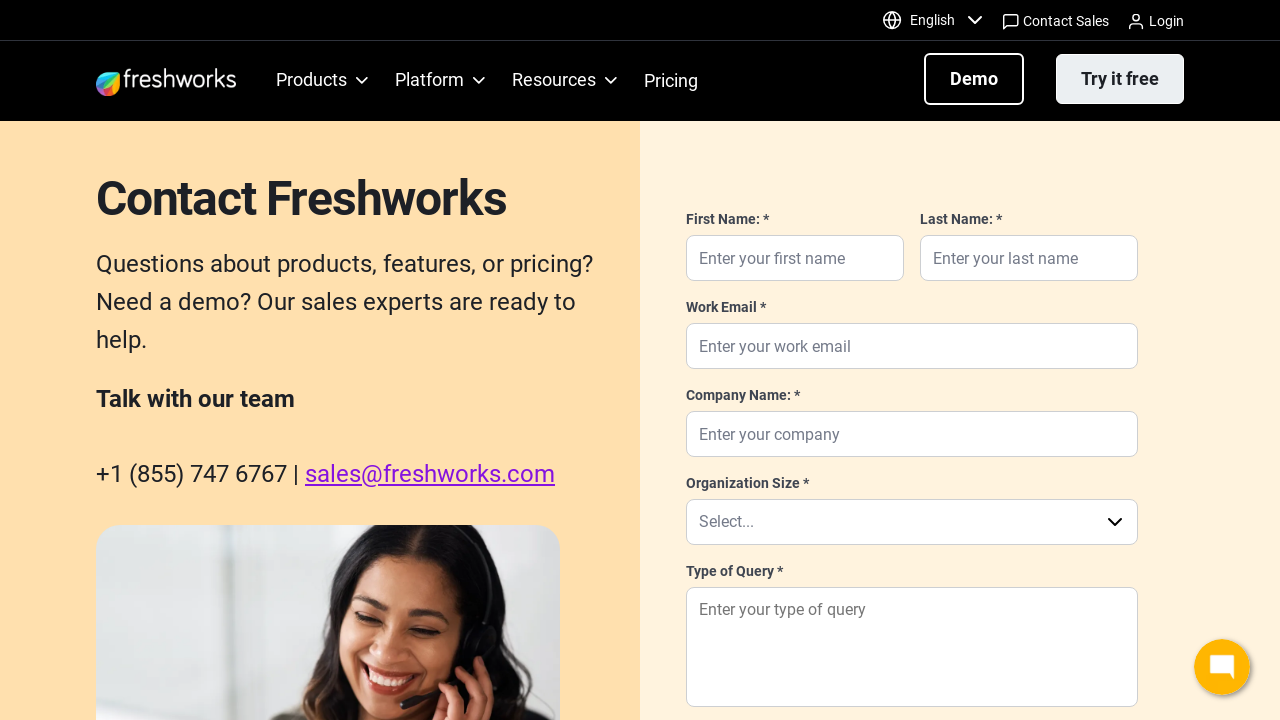